Navigates to the DemoQA web tables page and verifies that the search box element is present by locating it via XPath

Starting URL: https://demoqa.com/webtables

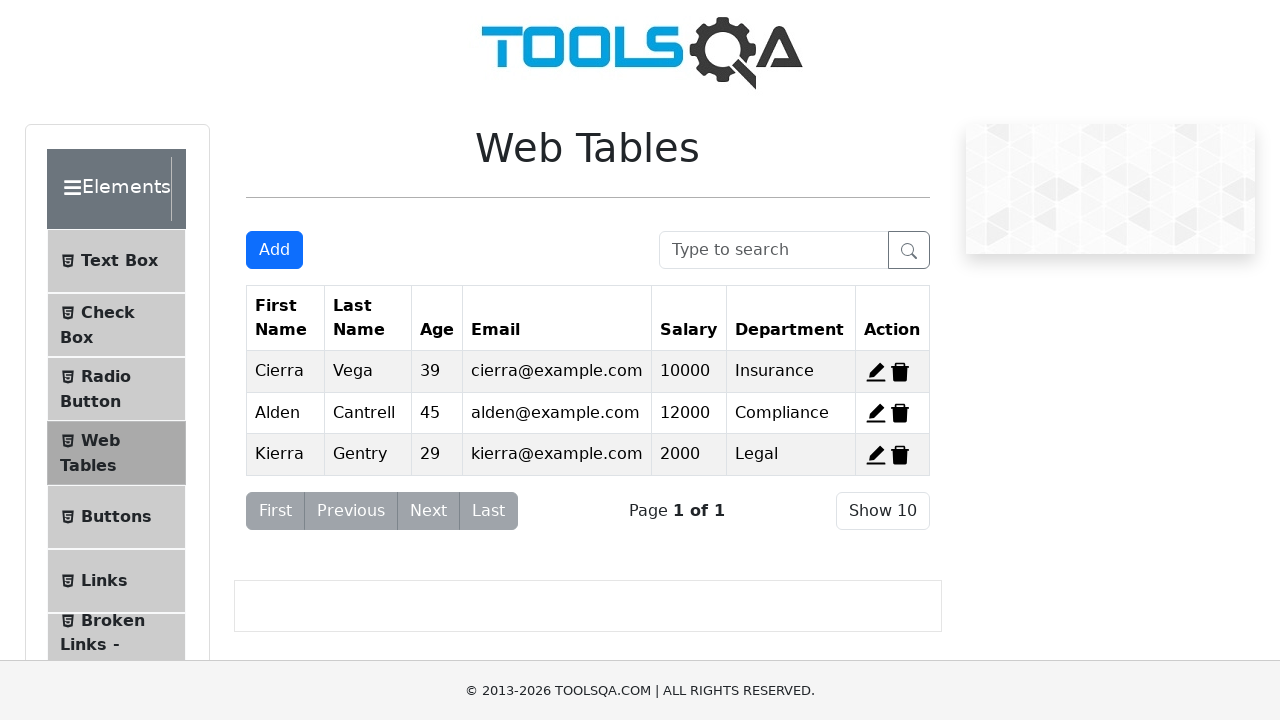

Navigated to DemoQA web tables page
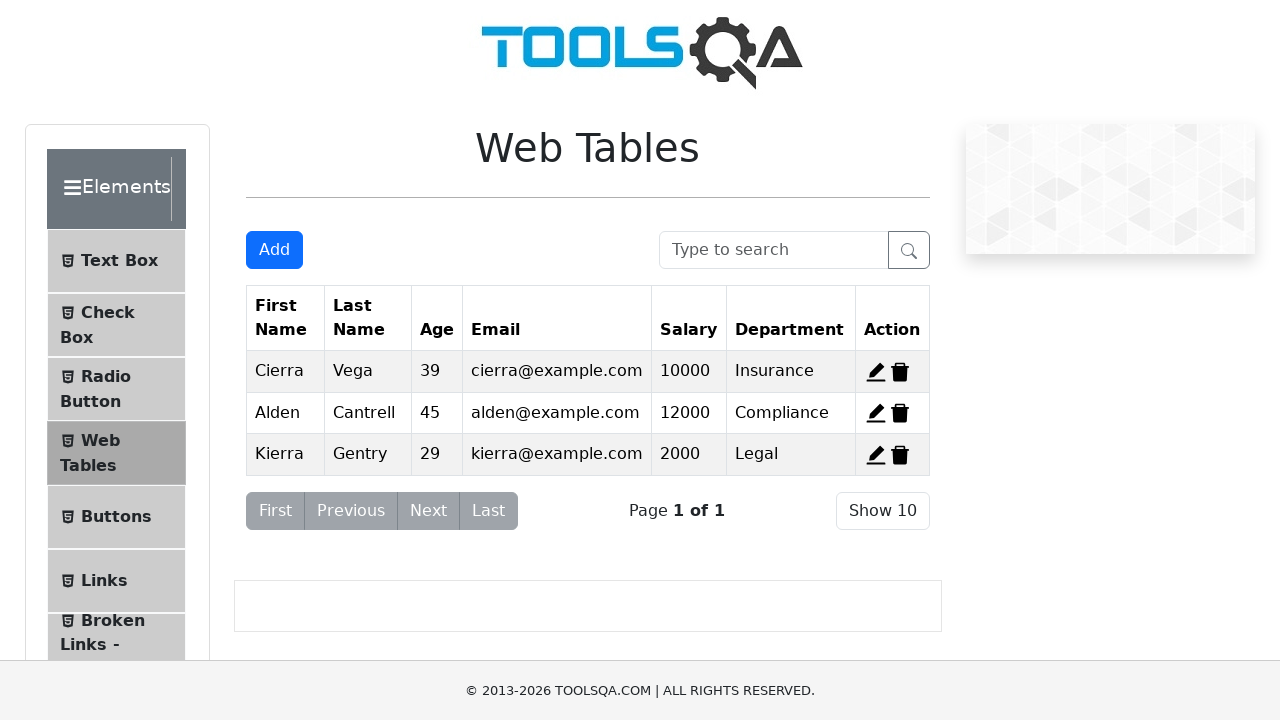

Located search box element via XPath
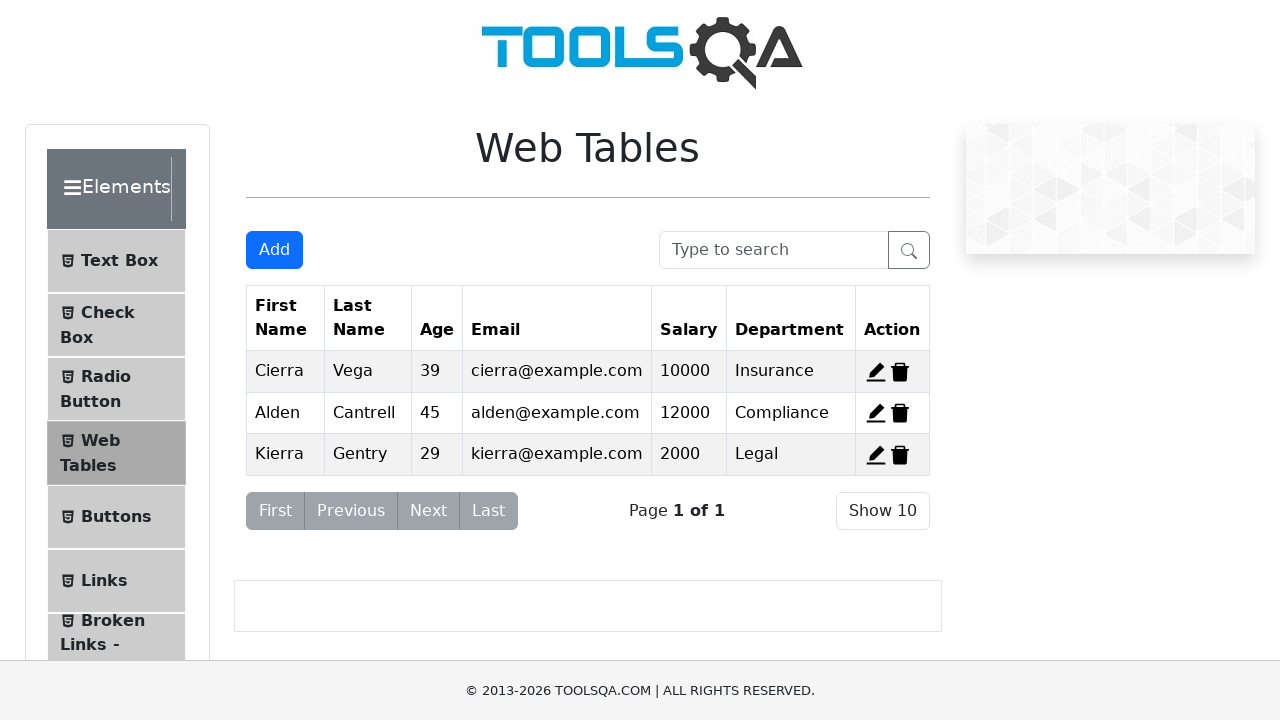

Search box element is visible and present
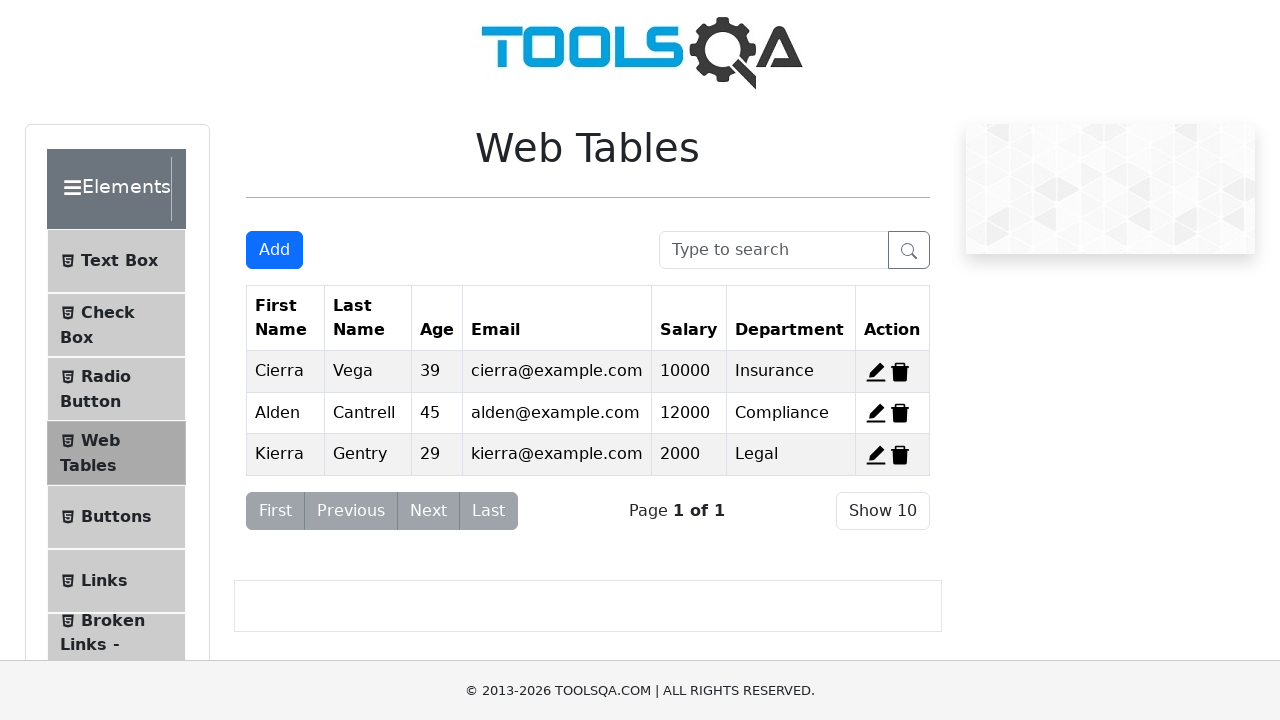

Retrieved search box placeholder attribute: 'Type to search'
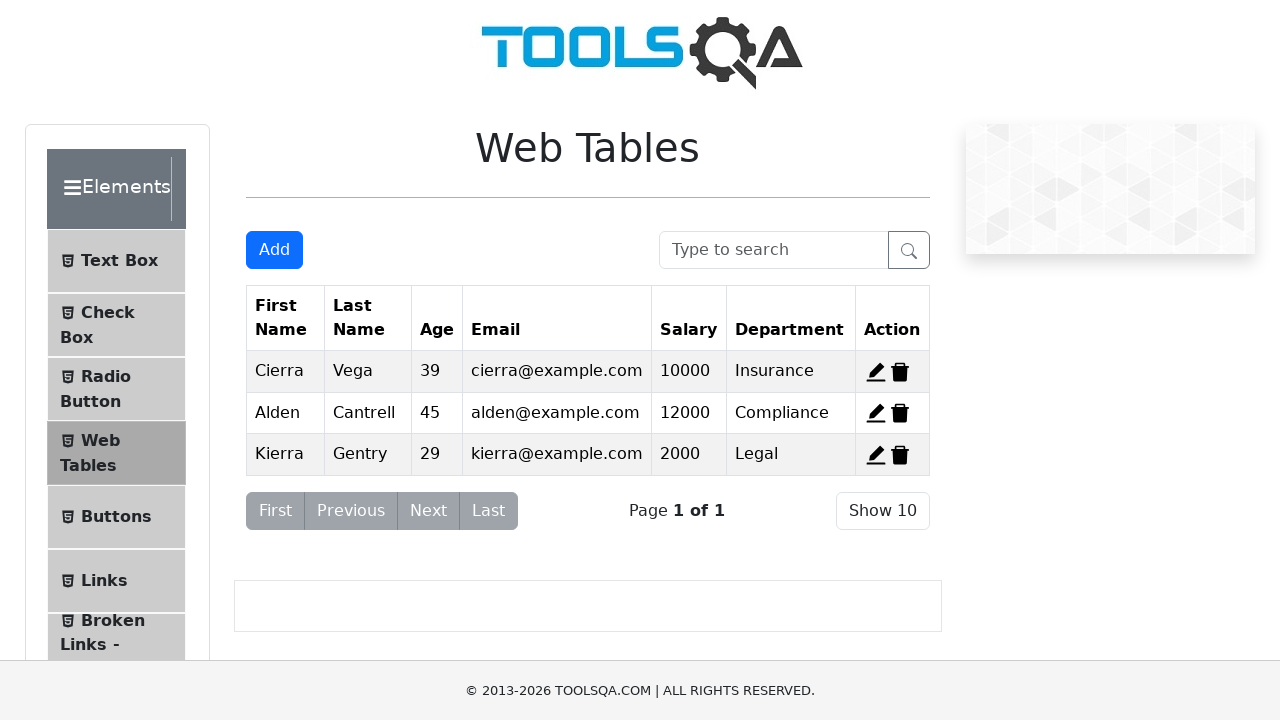

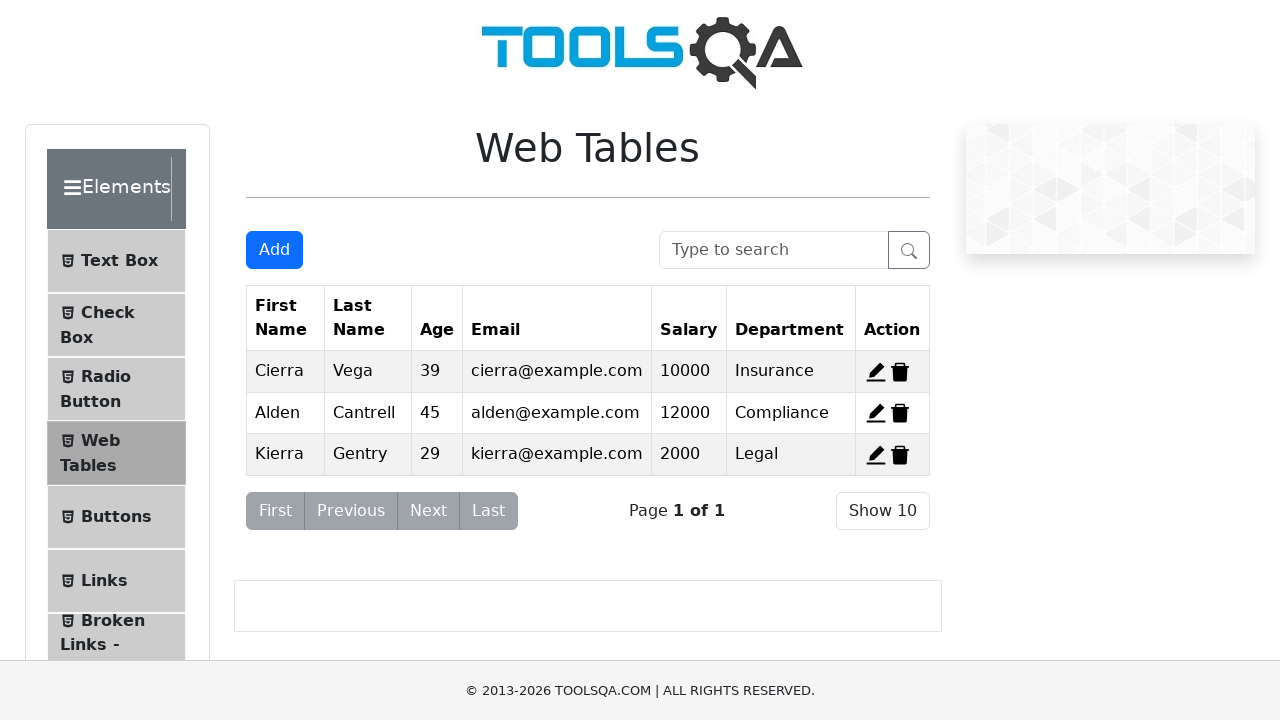